Tests advanced UI interactions including mouse hover, right-click context menu, and clicking on dynamically revealed elements

Starting URL: https://rahulshettyacademy.com/AutomationPractice/

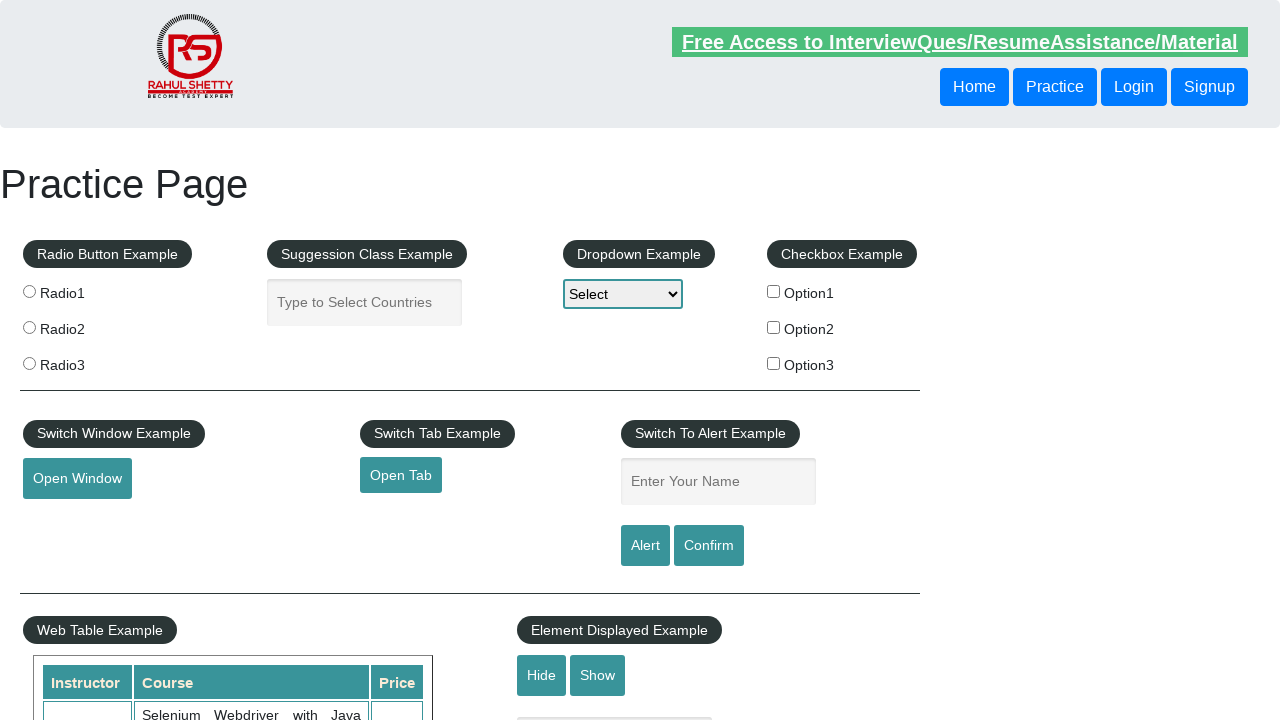

Hovered over mousehover element to reveal dropdown at (83, 361) on #mousehover
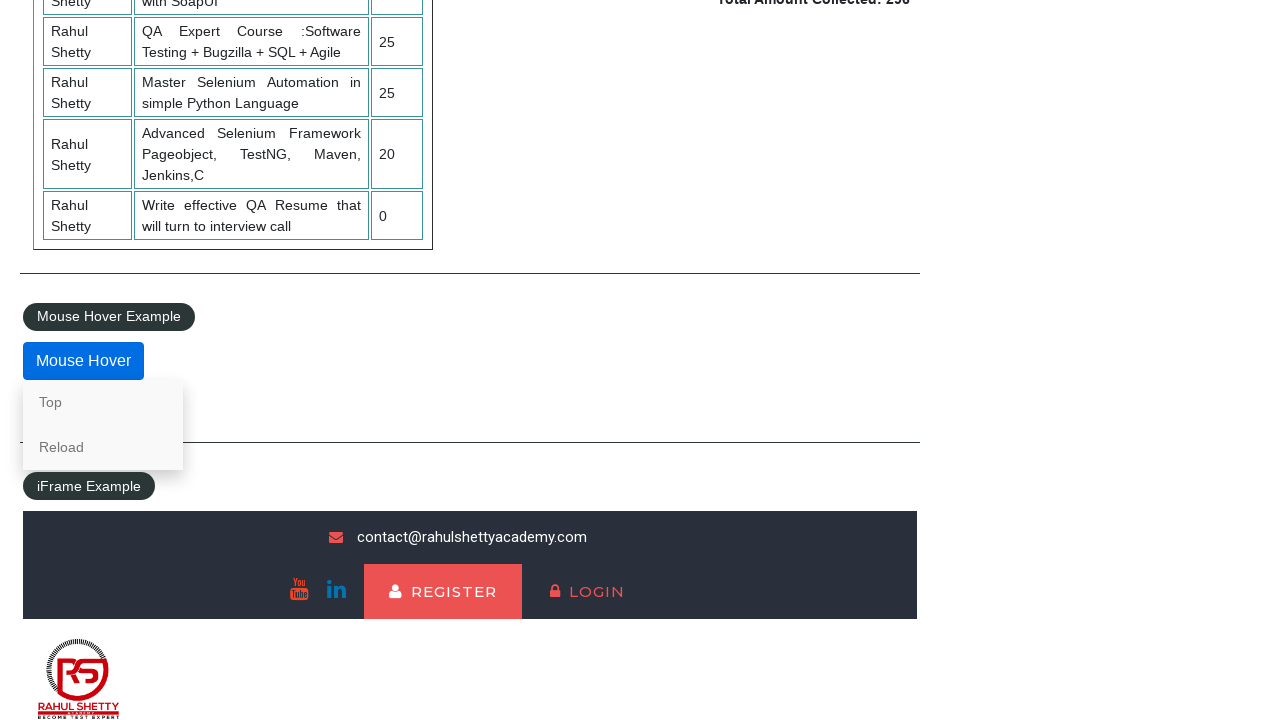

Right-clicked on 'Top' link in the dropdown at (103, 402) on text=Top
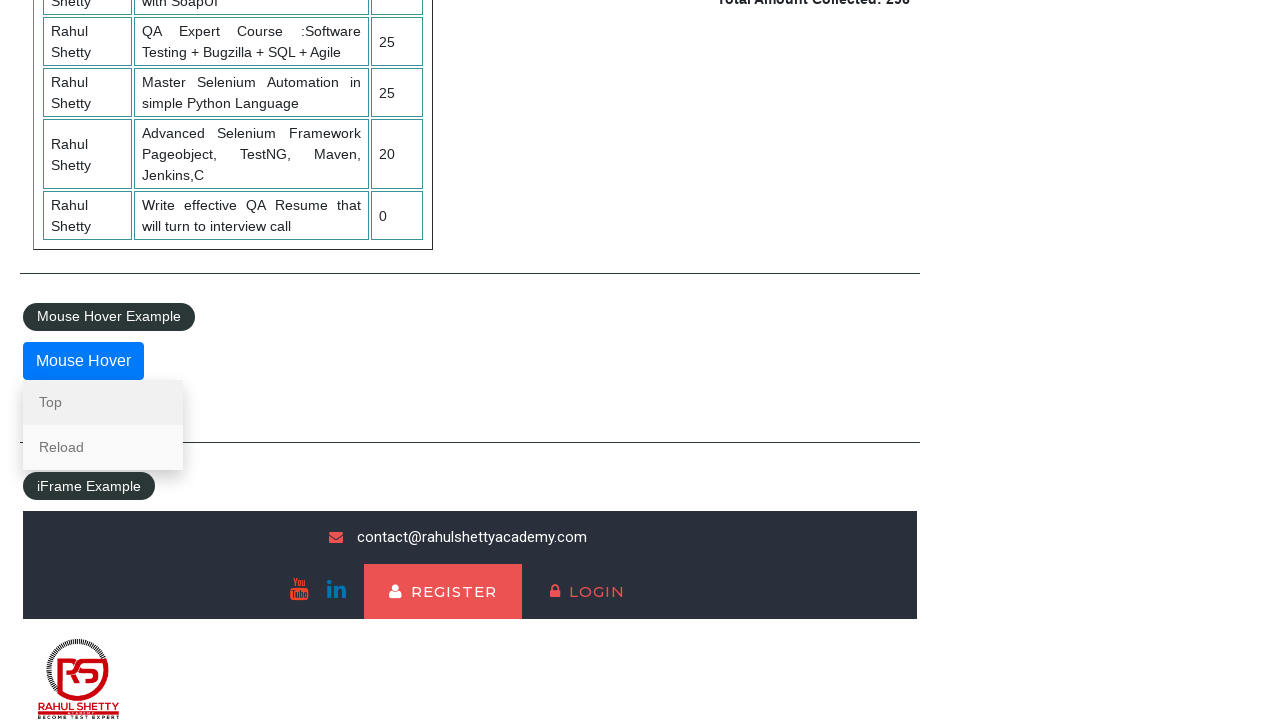

Hovered over 'Reload' link at (103, 447) on text=Reload
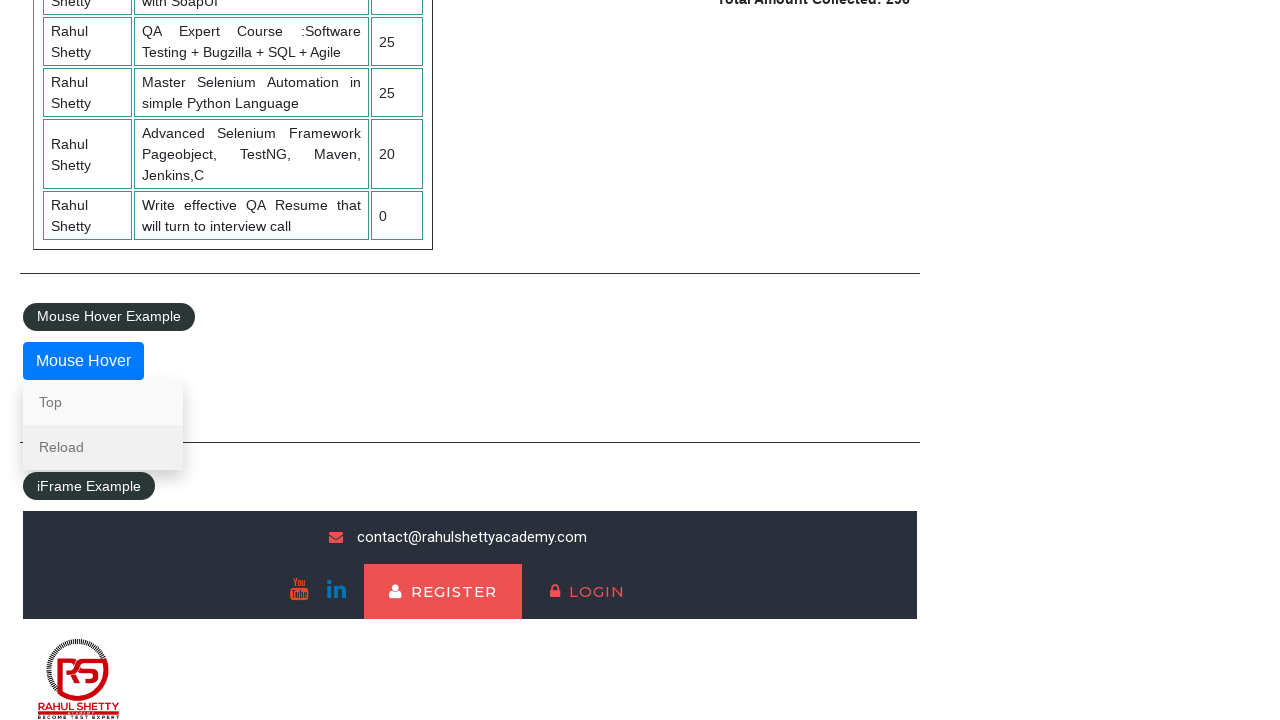

Clicked 'Reload' link at (103, 447) on text=Reload
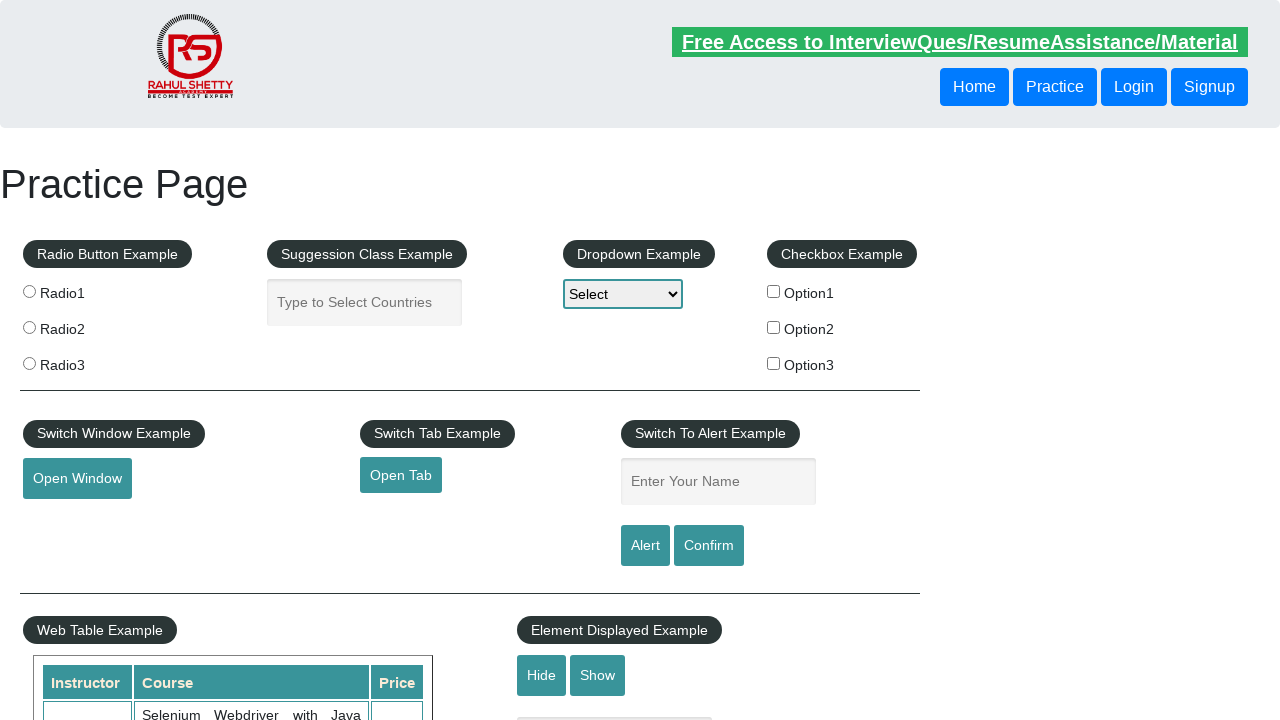

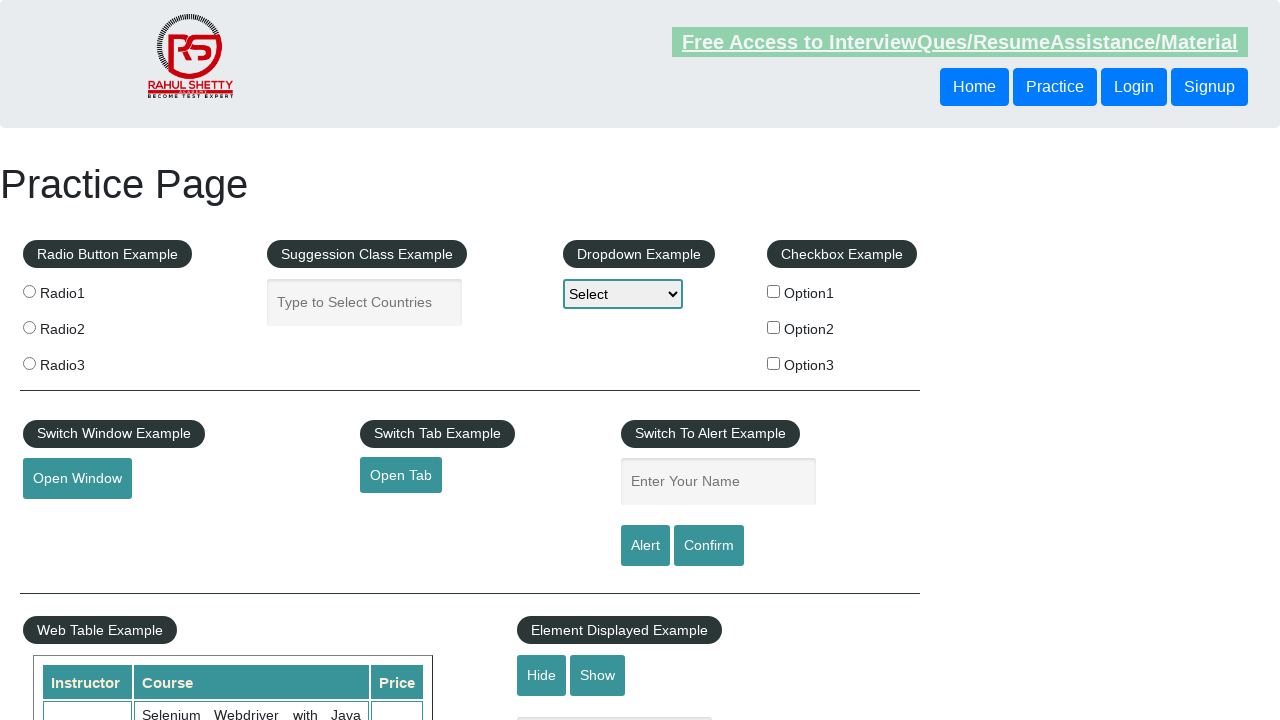